Tests that todo data persists after page reload

Starting URL: https://demo.playwright.dev/todomvc

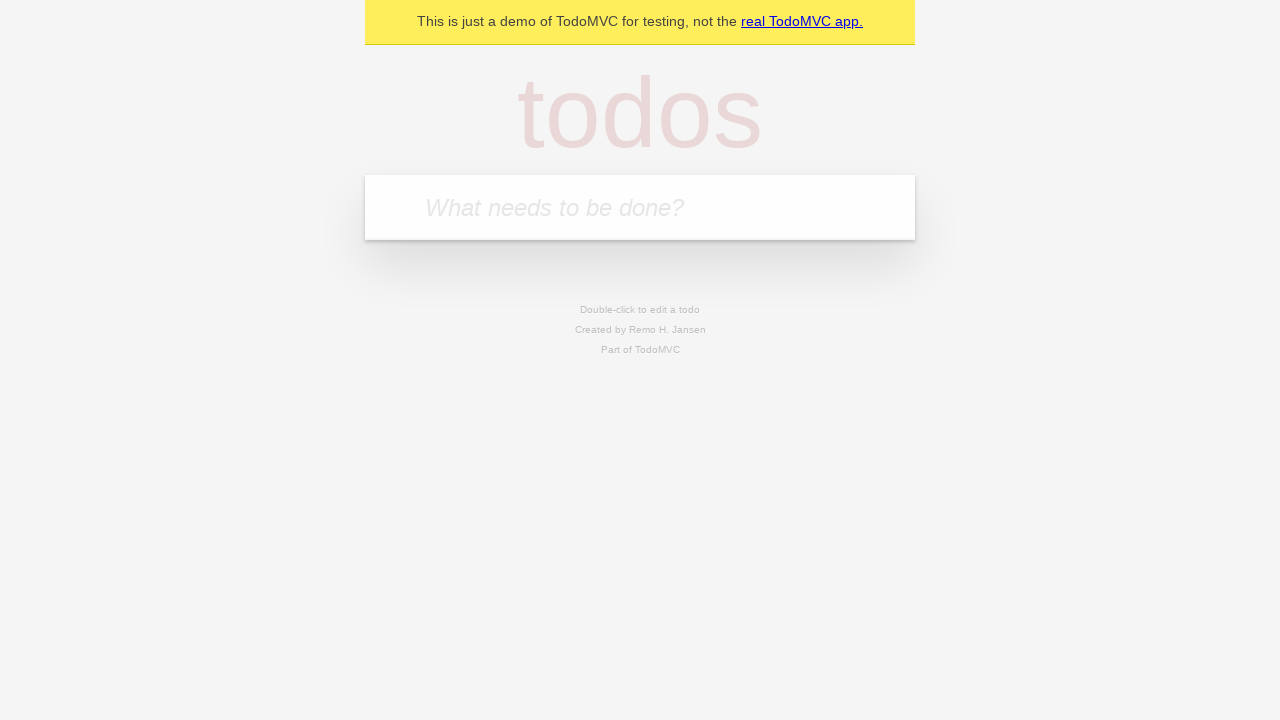

Filled todo input with 'buy some cheese' on internal:attr=[placeholder="What needs to be done?"i]
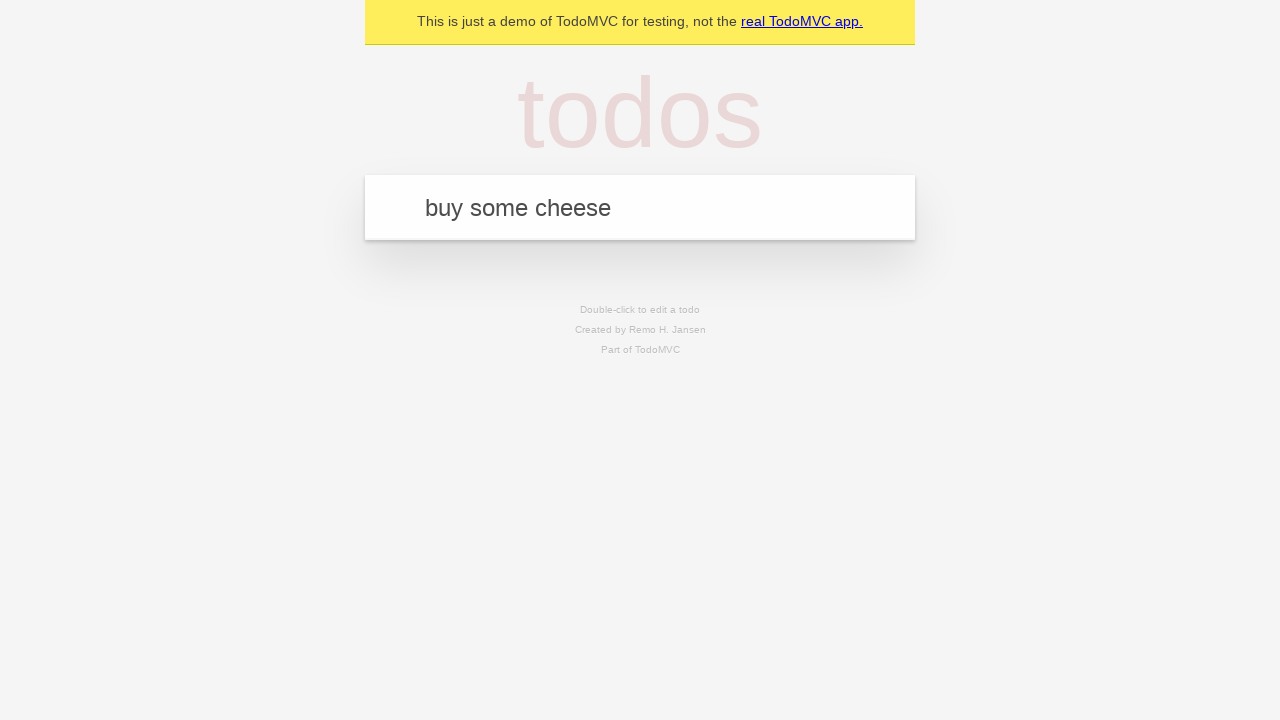

Pressed Enter to create todo 'buy some cheese' on internal:attr=[placeholder="What needs to be done?"i]
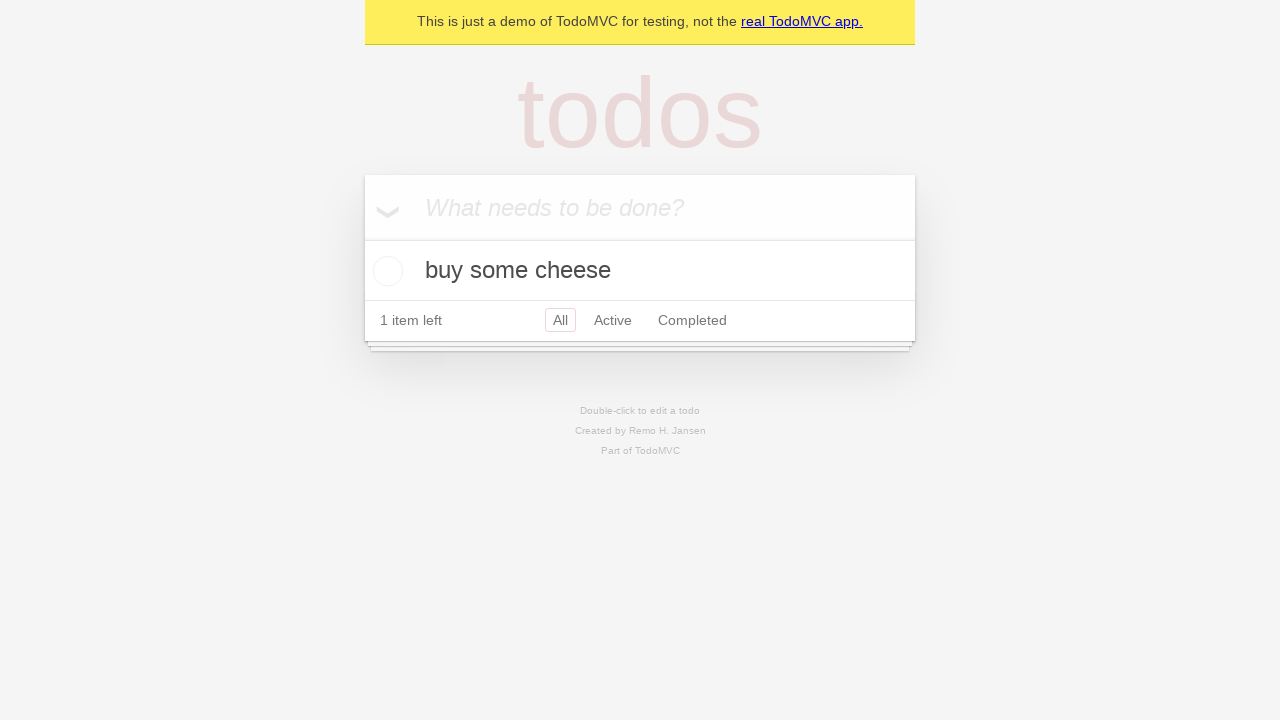

Filled todo input with 'feed the cat' on internal:attr=[placeholder="What needs to be done?"i]
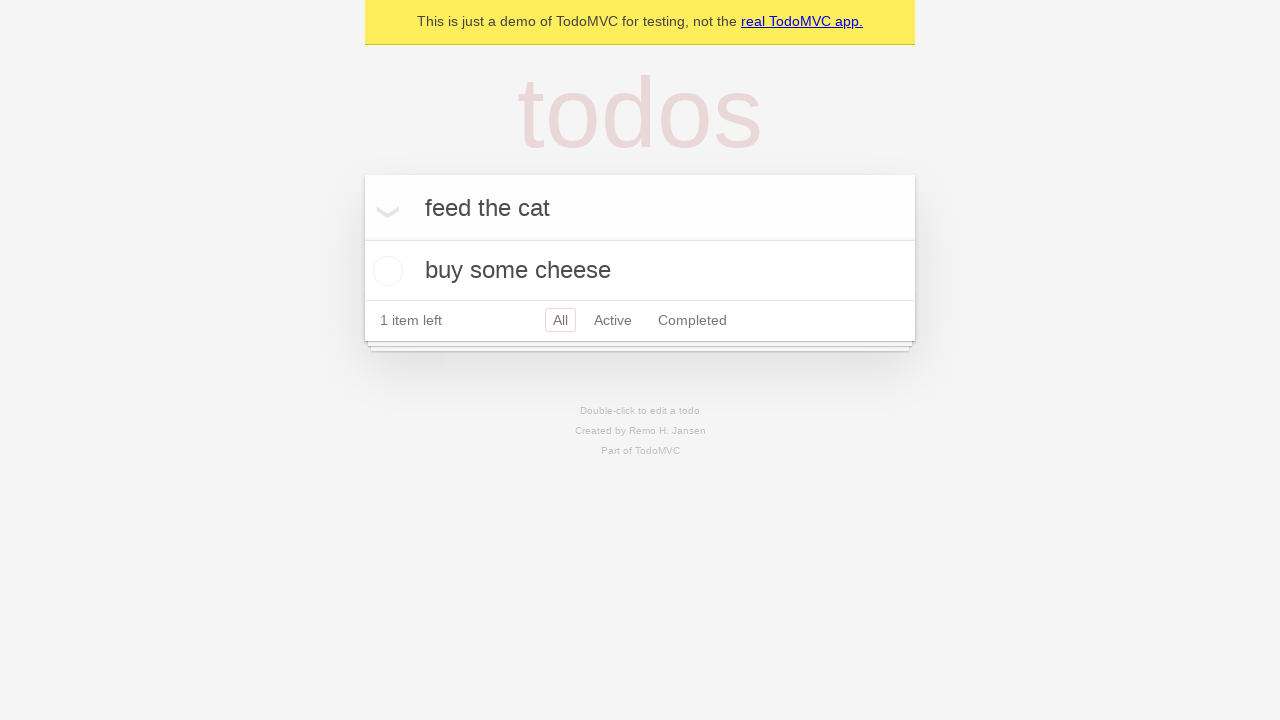

Pressed Enter to create todo 'feed the cat' on internal:attr=[placeholder="What needs to be done?"i]
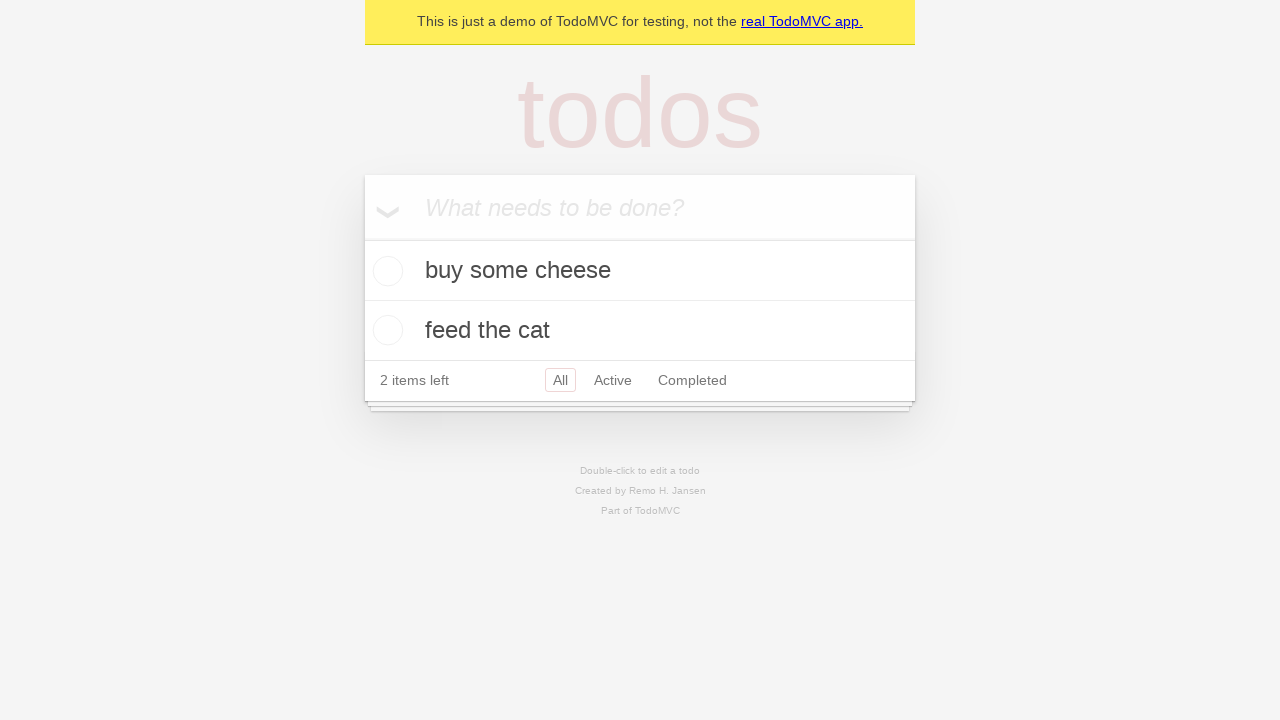

Retrieved todo items from page
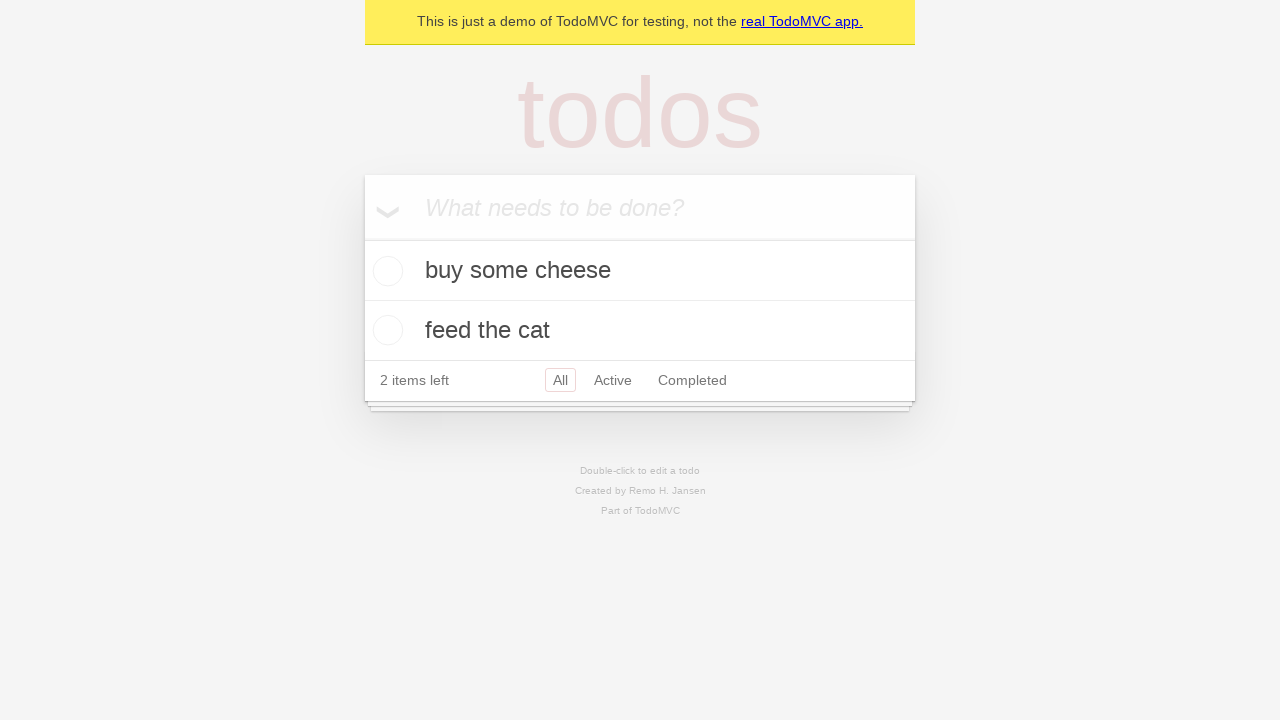

Located checkbox for first todo item
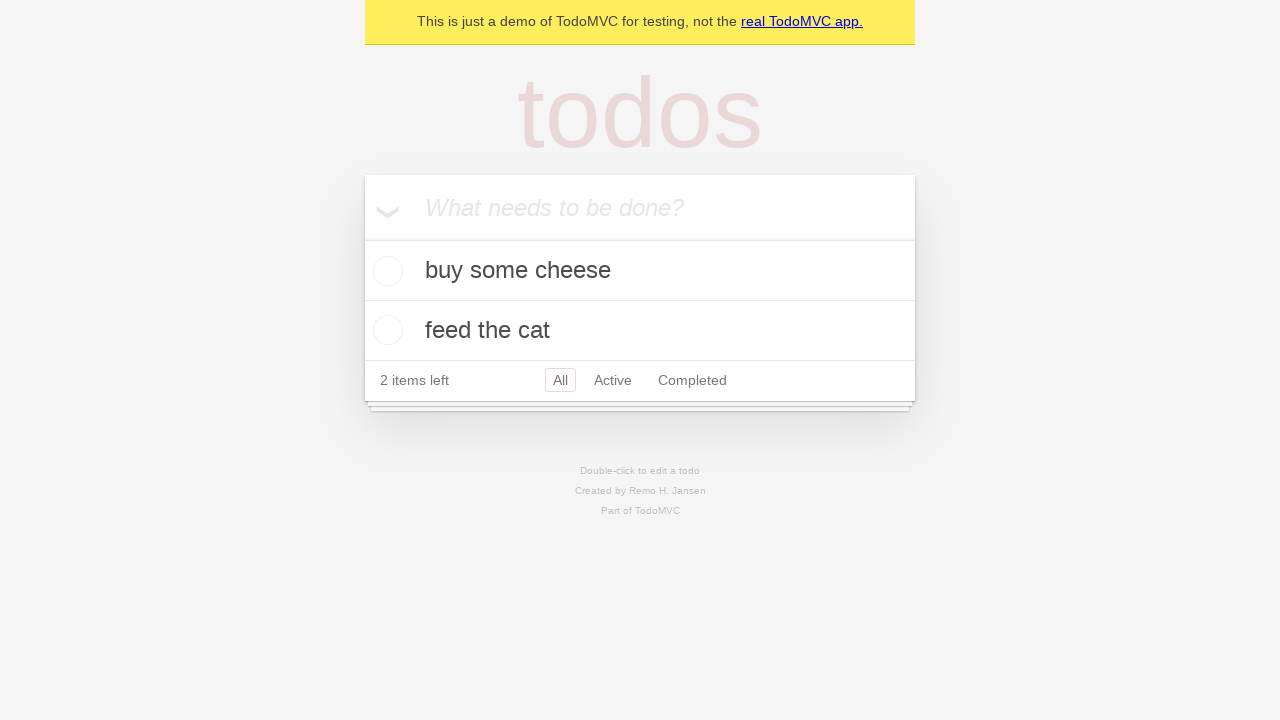

Checked the first todo item at (385, 271) on internal:testid=[data-testid="todo-item"s] >> nth=0 >> internal:role=checkbox
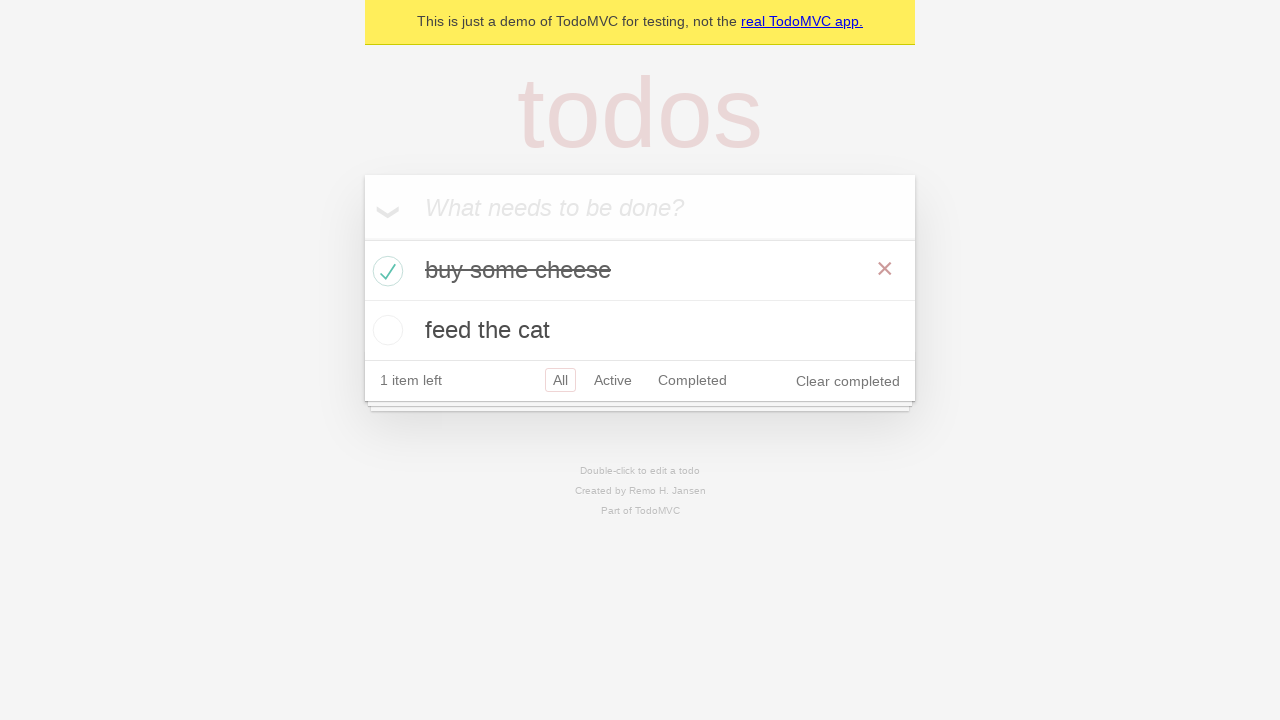

Reloaded page to verify data persistence
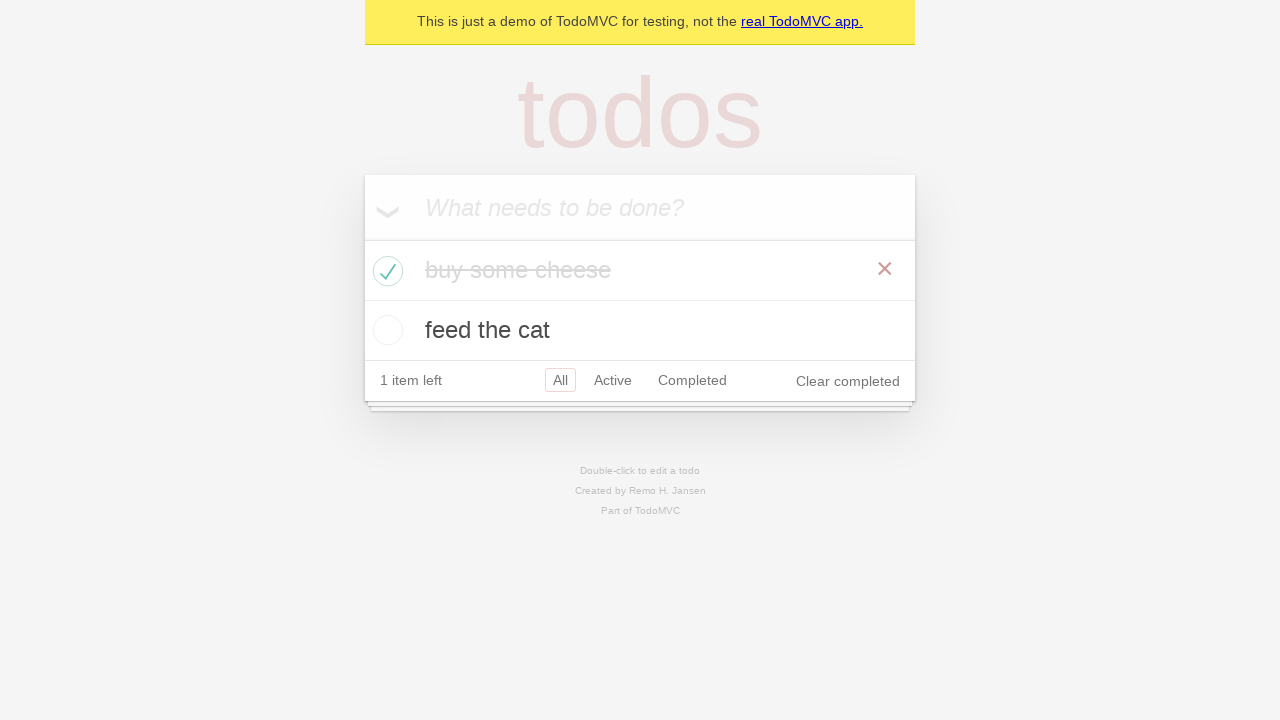

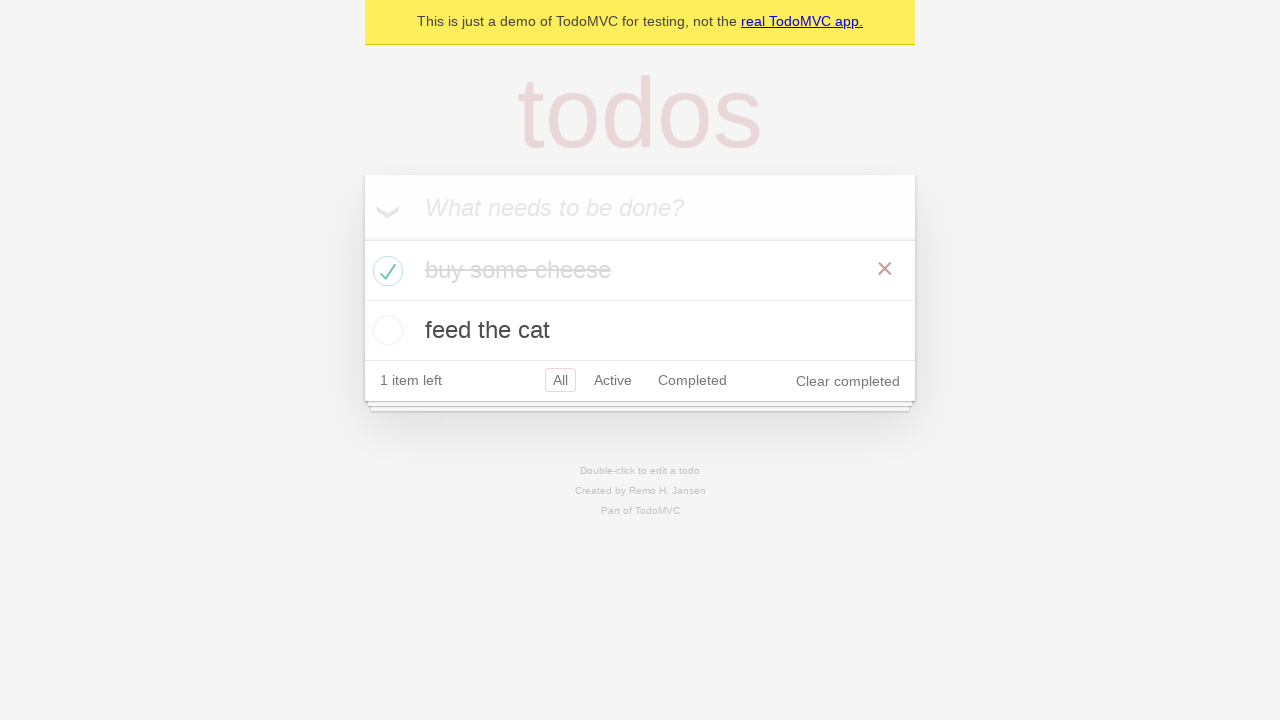